Tests interaction with a dropdown element on an HTML practice page by locating the dropdown and verifying its options are accessible

Starting URL: https://www.hyrtutorials.com/p/html-dropdown-elements-practice.html

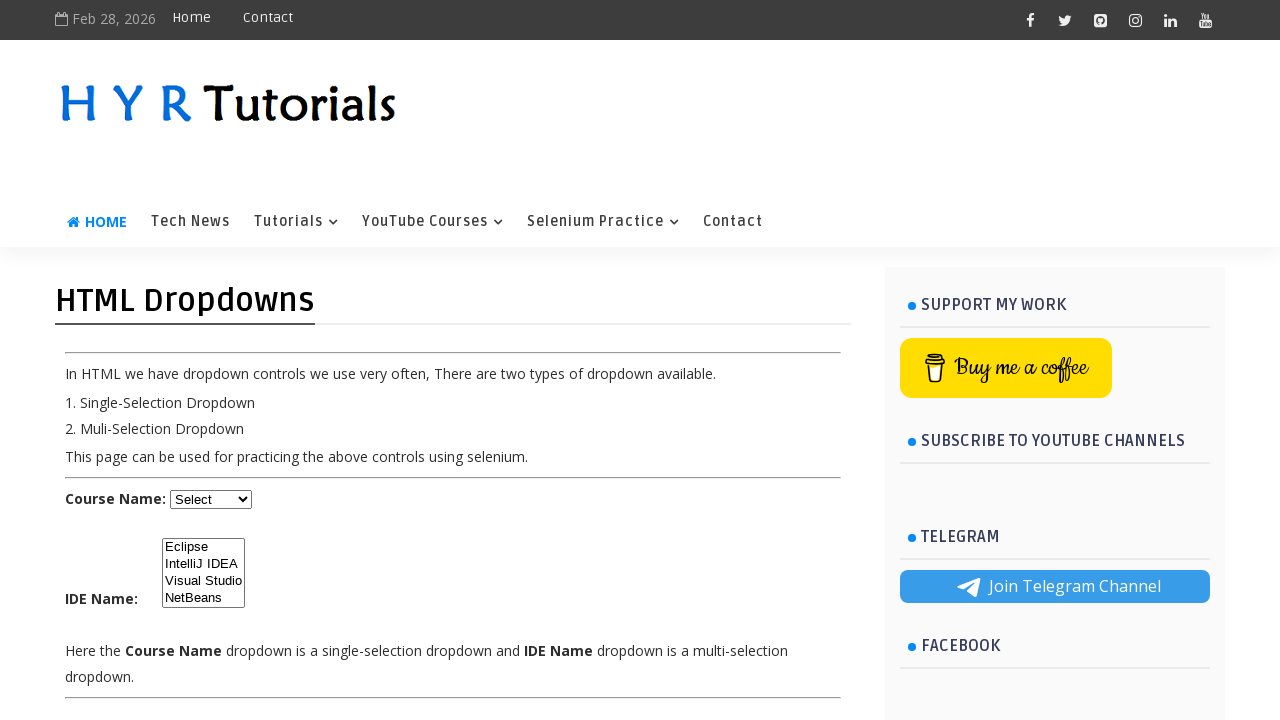

Waited for dropdown element with id 'course' to be present
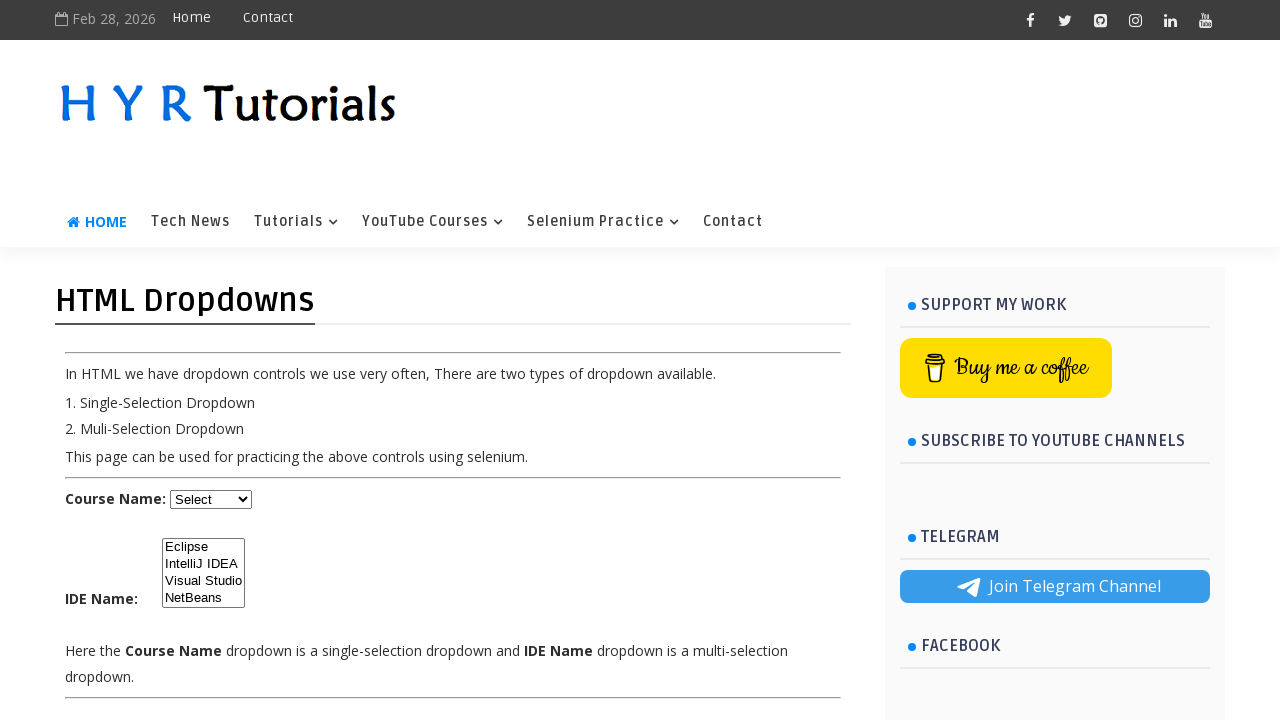

Located dropdown element with id 'course'
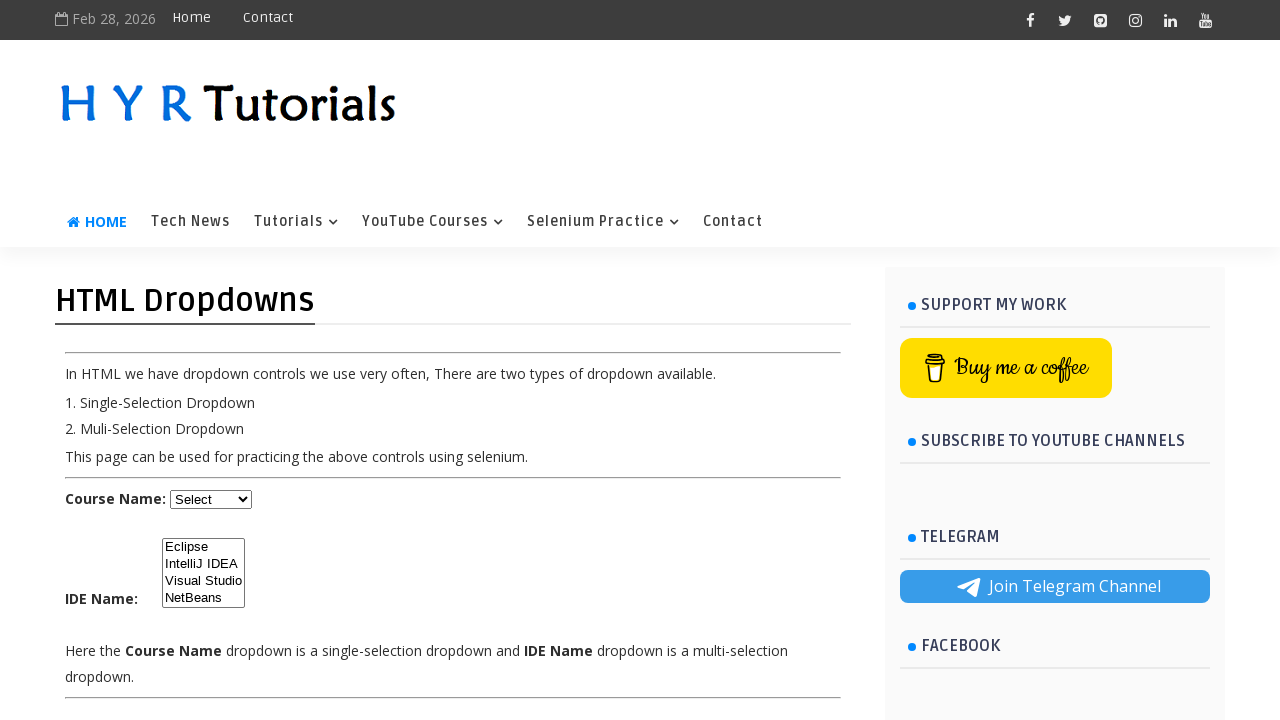

Verified dropdown is visible and interactable
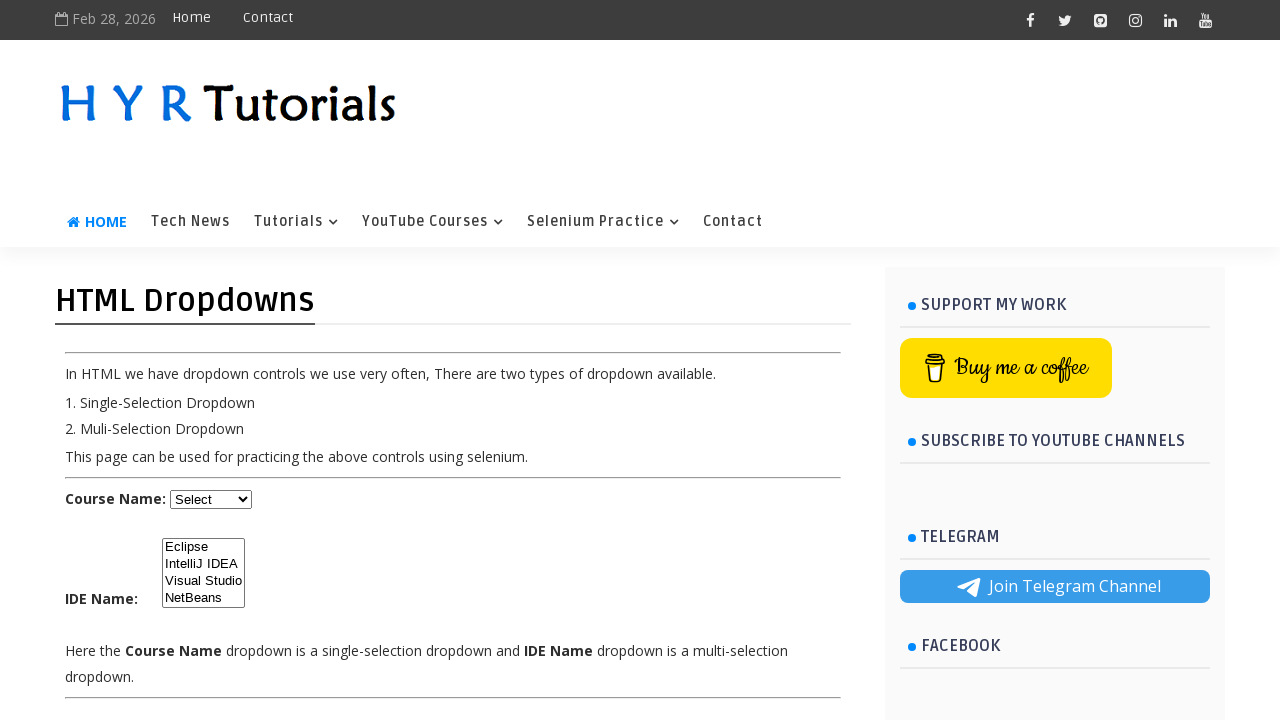

Clicked on dropdown to open it at (211, 499) on select#course
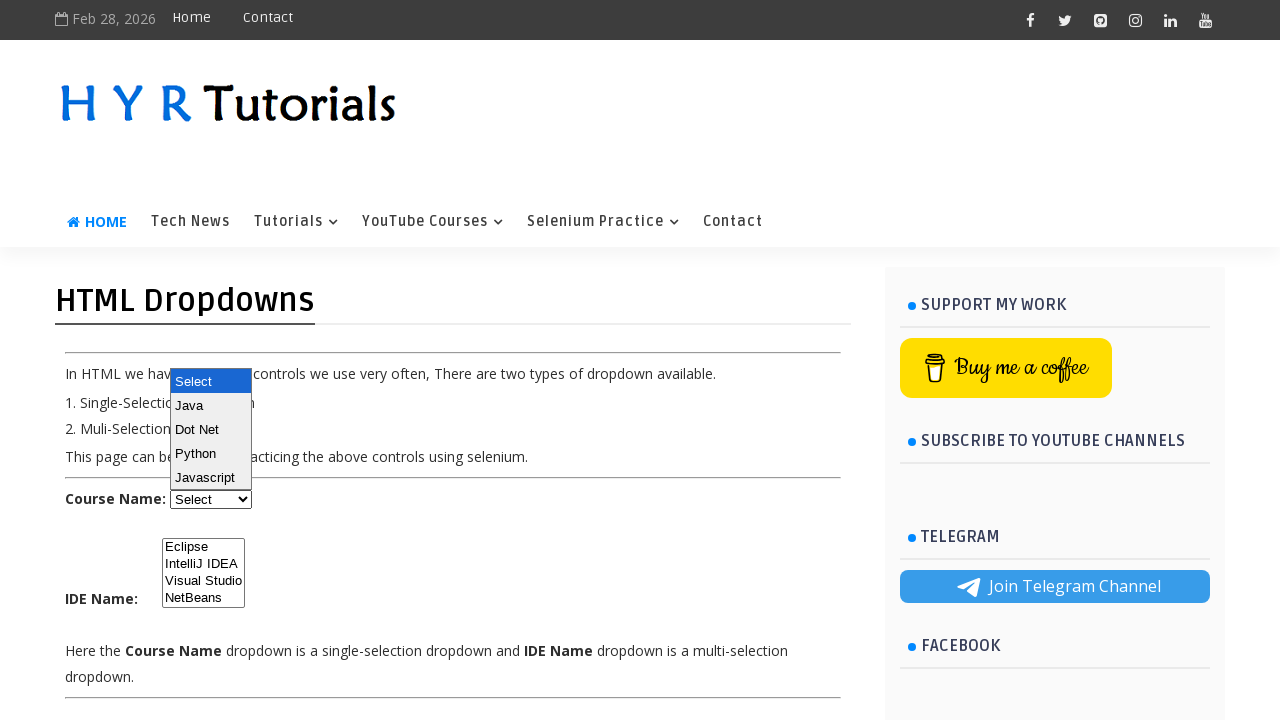

Selected dropdown option at index 1 on select#course
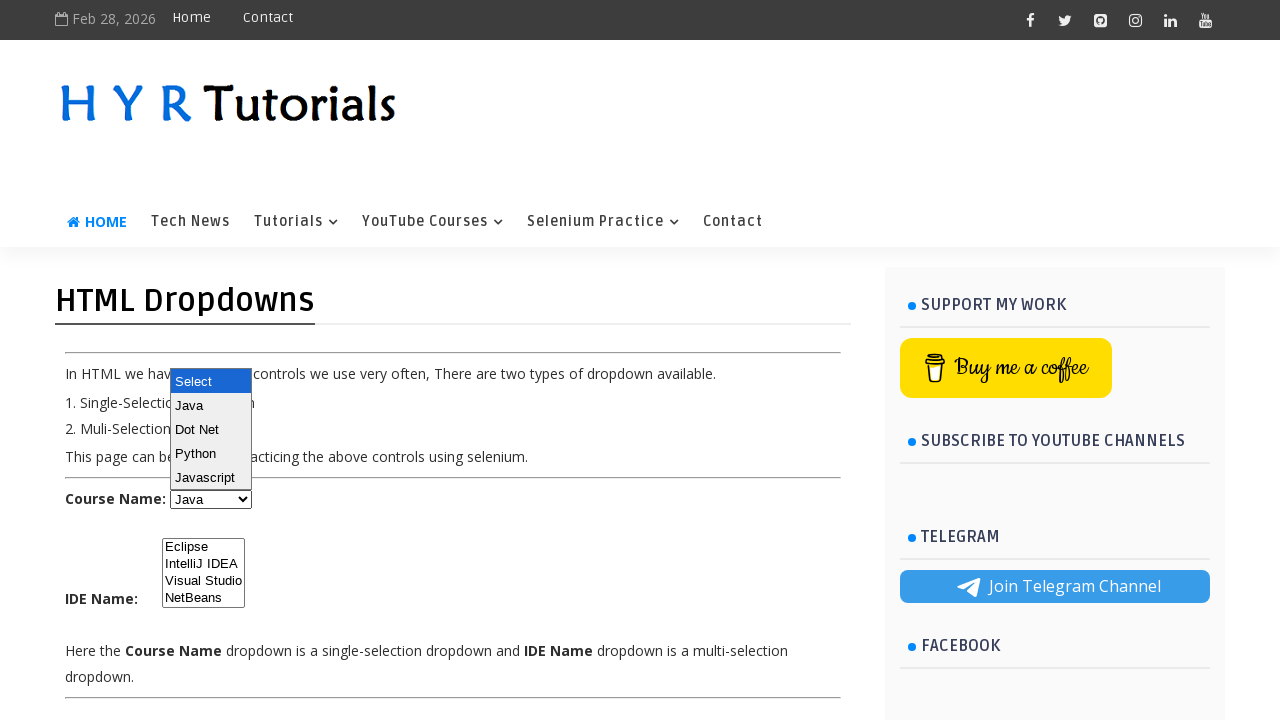

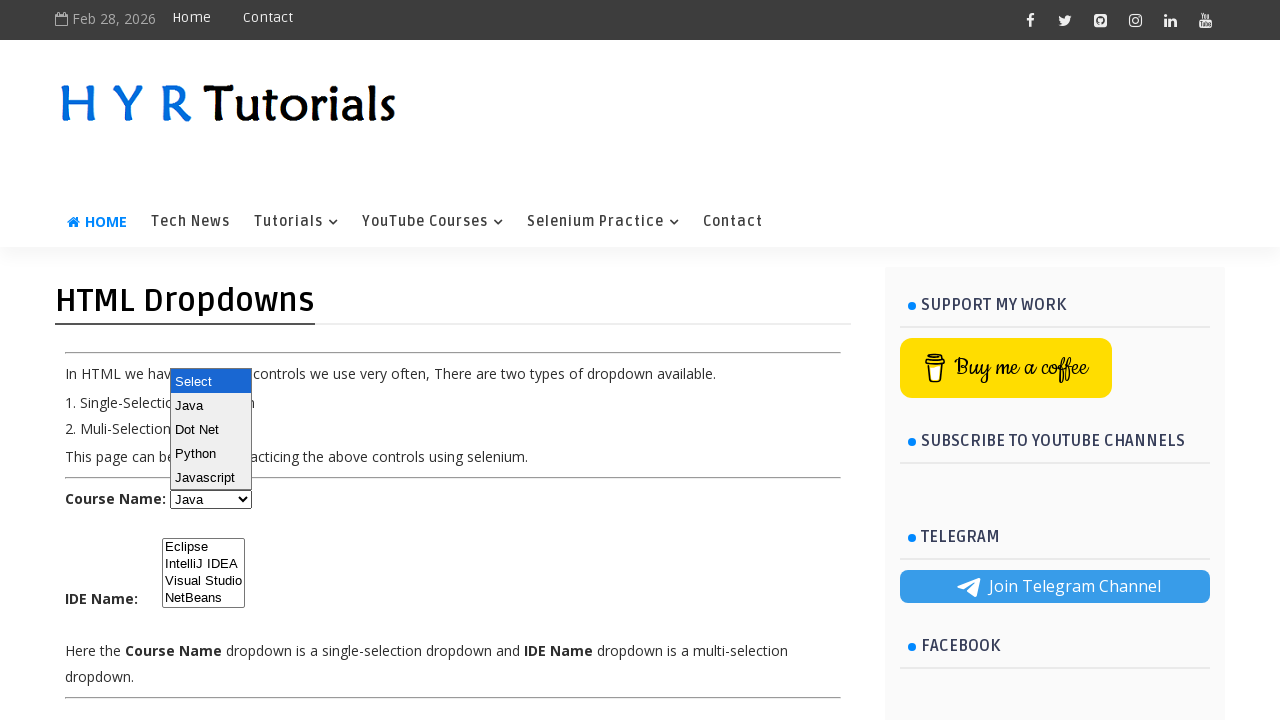